Tests radio button functionality by clicking a button, selecting a gender radio button (Female), and then selecting an age group radio button (5-15) from a list of options.

Starting URL: https://syntaxprojects.com/basic-radiobutton-demo.php

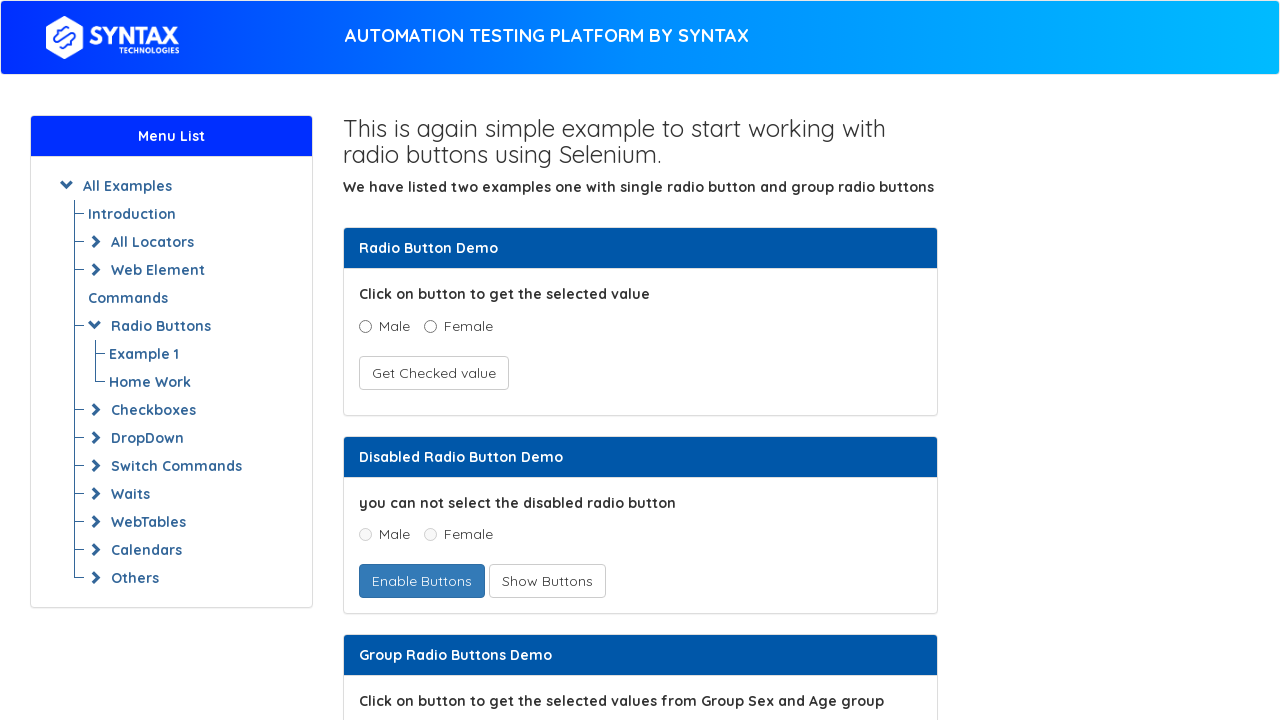

Clicked the 'Check' button to initiate radio button selection at (434, 373) on button#buttoncheck
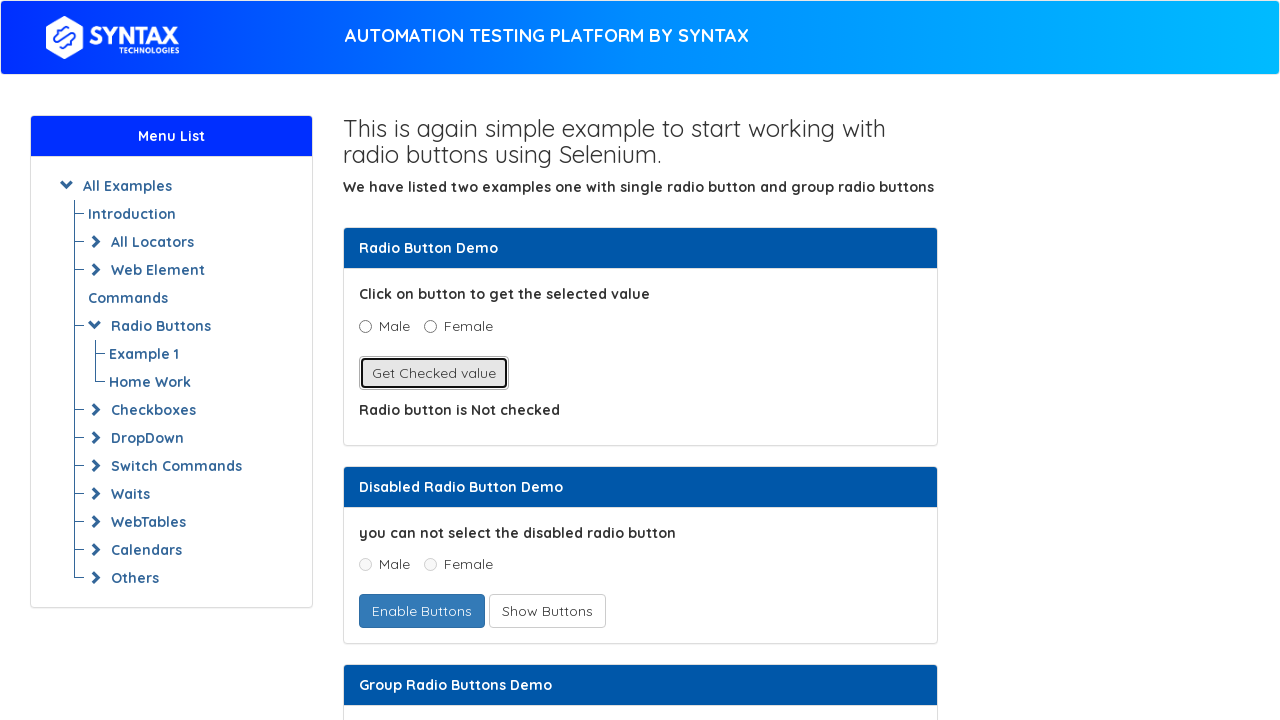

Waited 1 second for UI updates
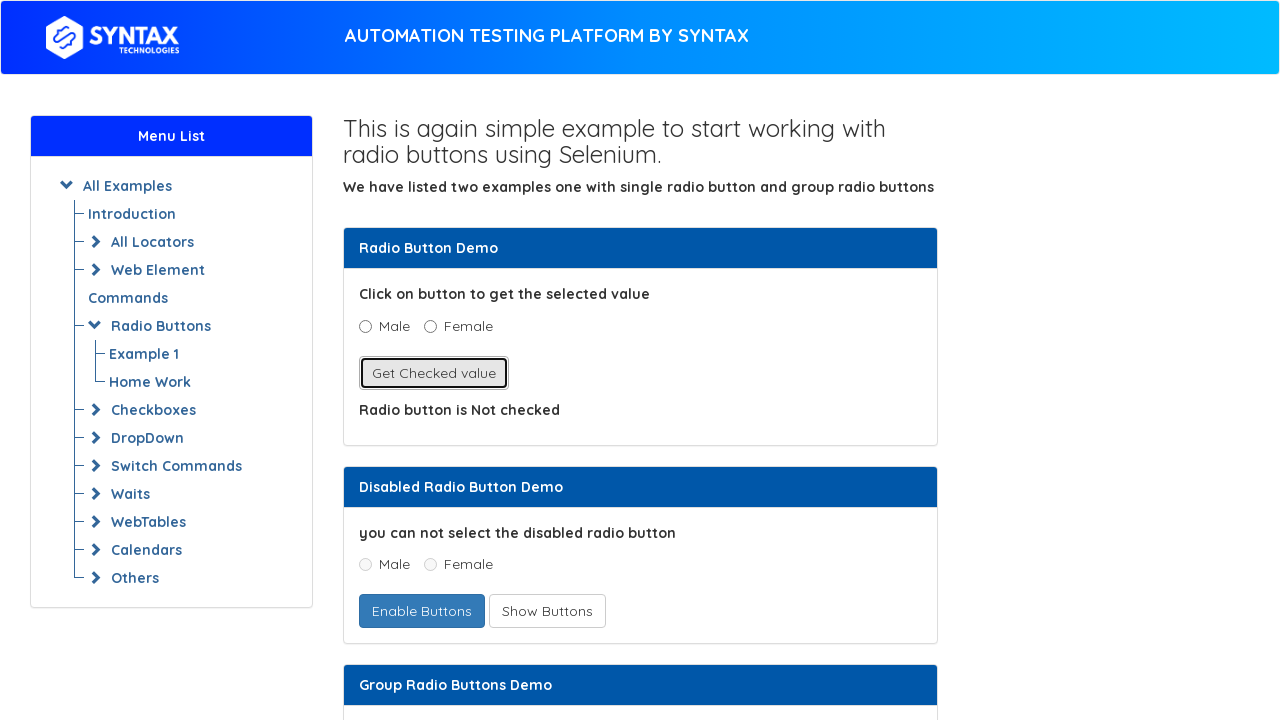

Selected 'Female' radio button for gender selection at (430, 326) on input[value='Female']
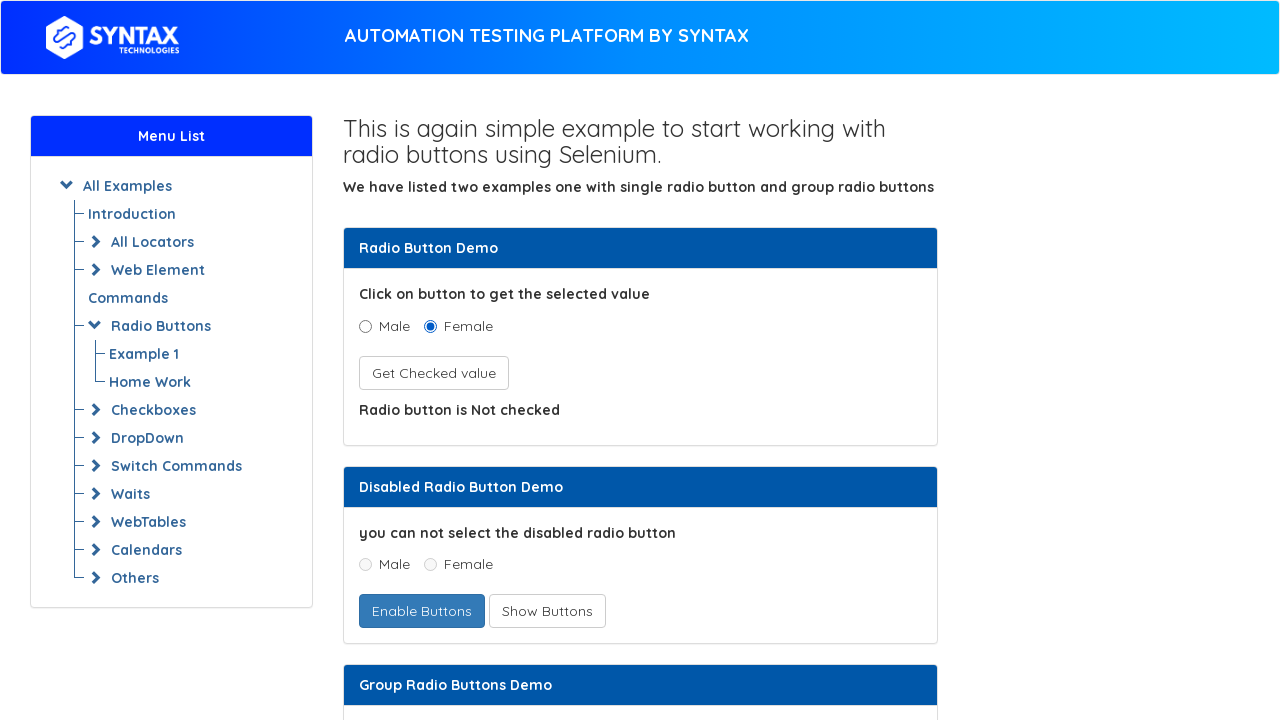

Selected '5 - 15' radio button for age group selection at (438, 360) on input[name='ageGroup'][value='5 - 15']
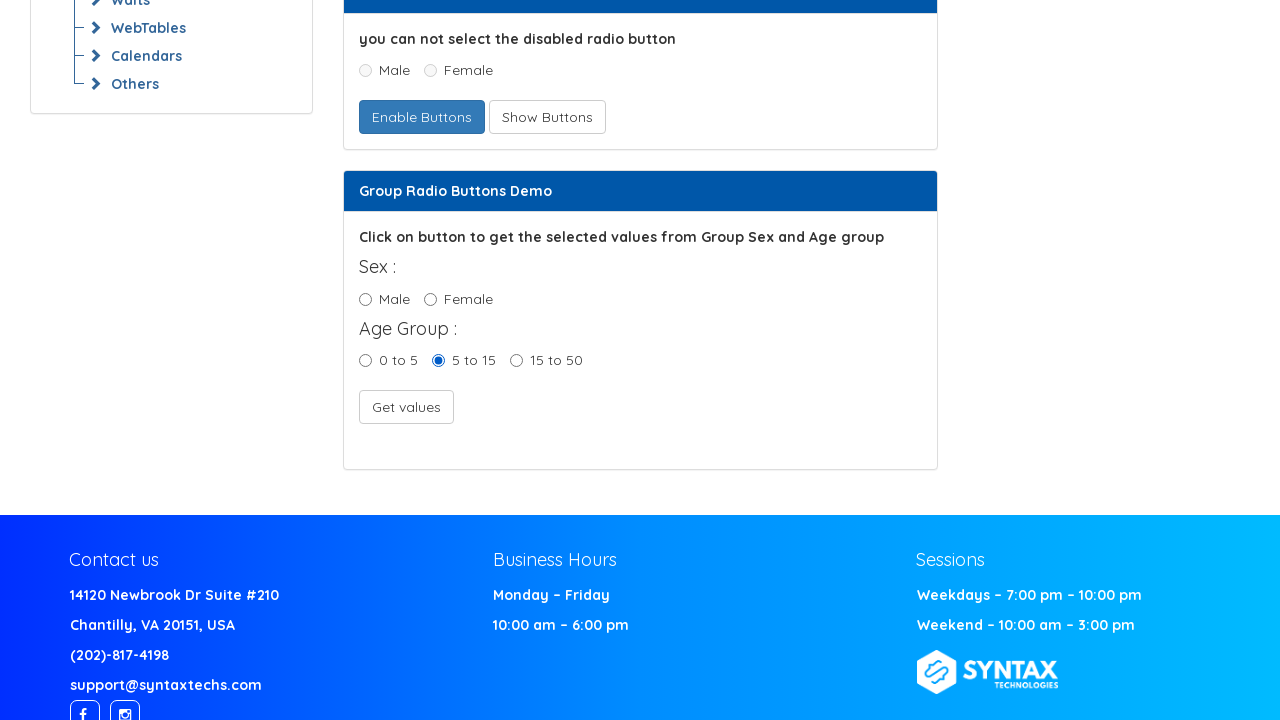

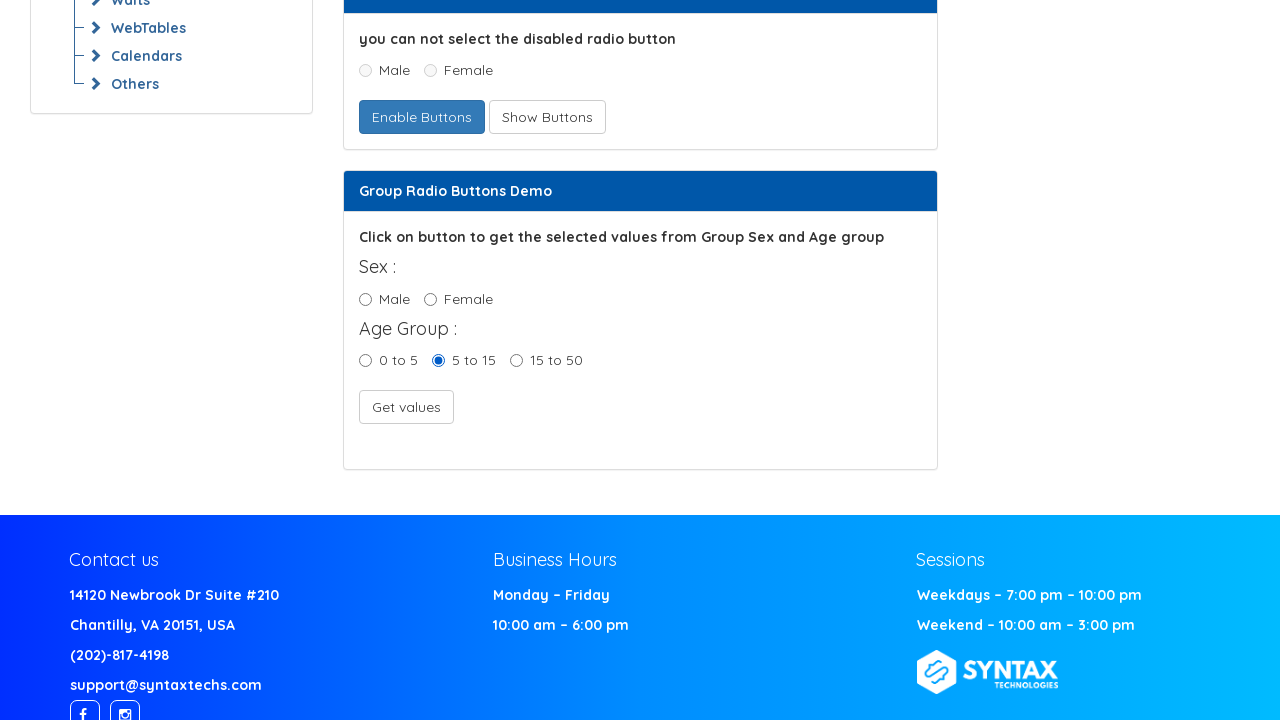